Navigates to the dropdown page on the-internet.herokuapp.com and maximizes the browser window. The script appears incomplete as it doesn't interact with any elements on the page.

Starting URL: https://the-internet.herokuapp.com/dropdown

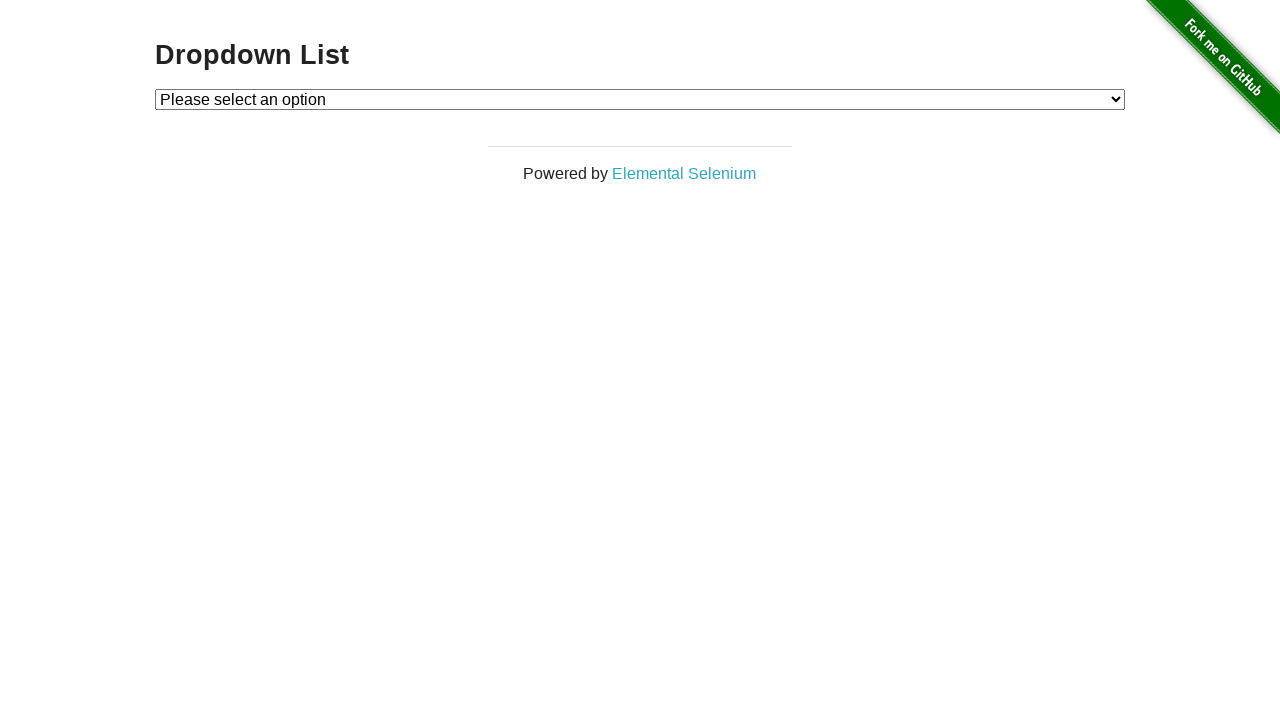

Set viewport size to 1920x1080 to simulate maximized browser window
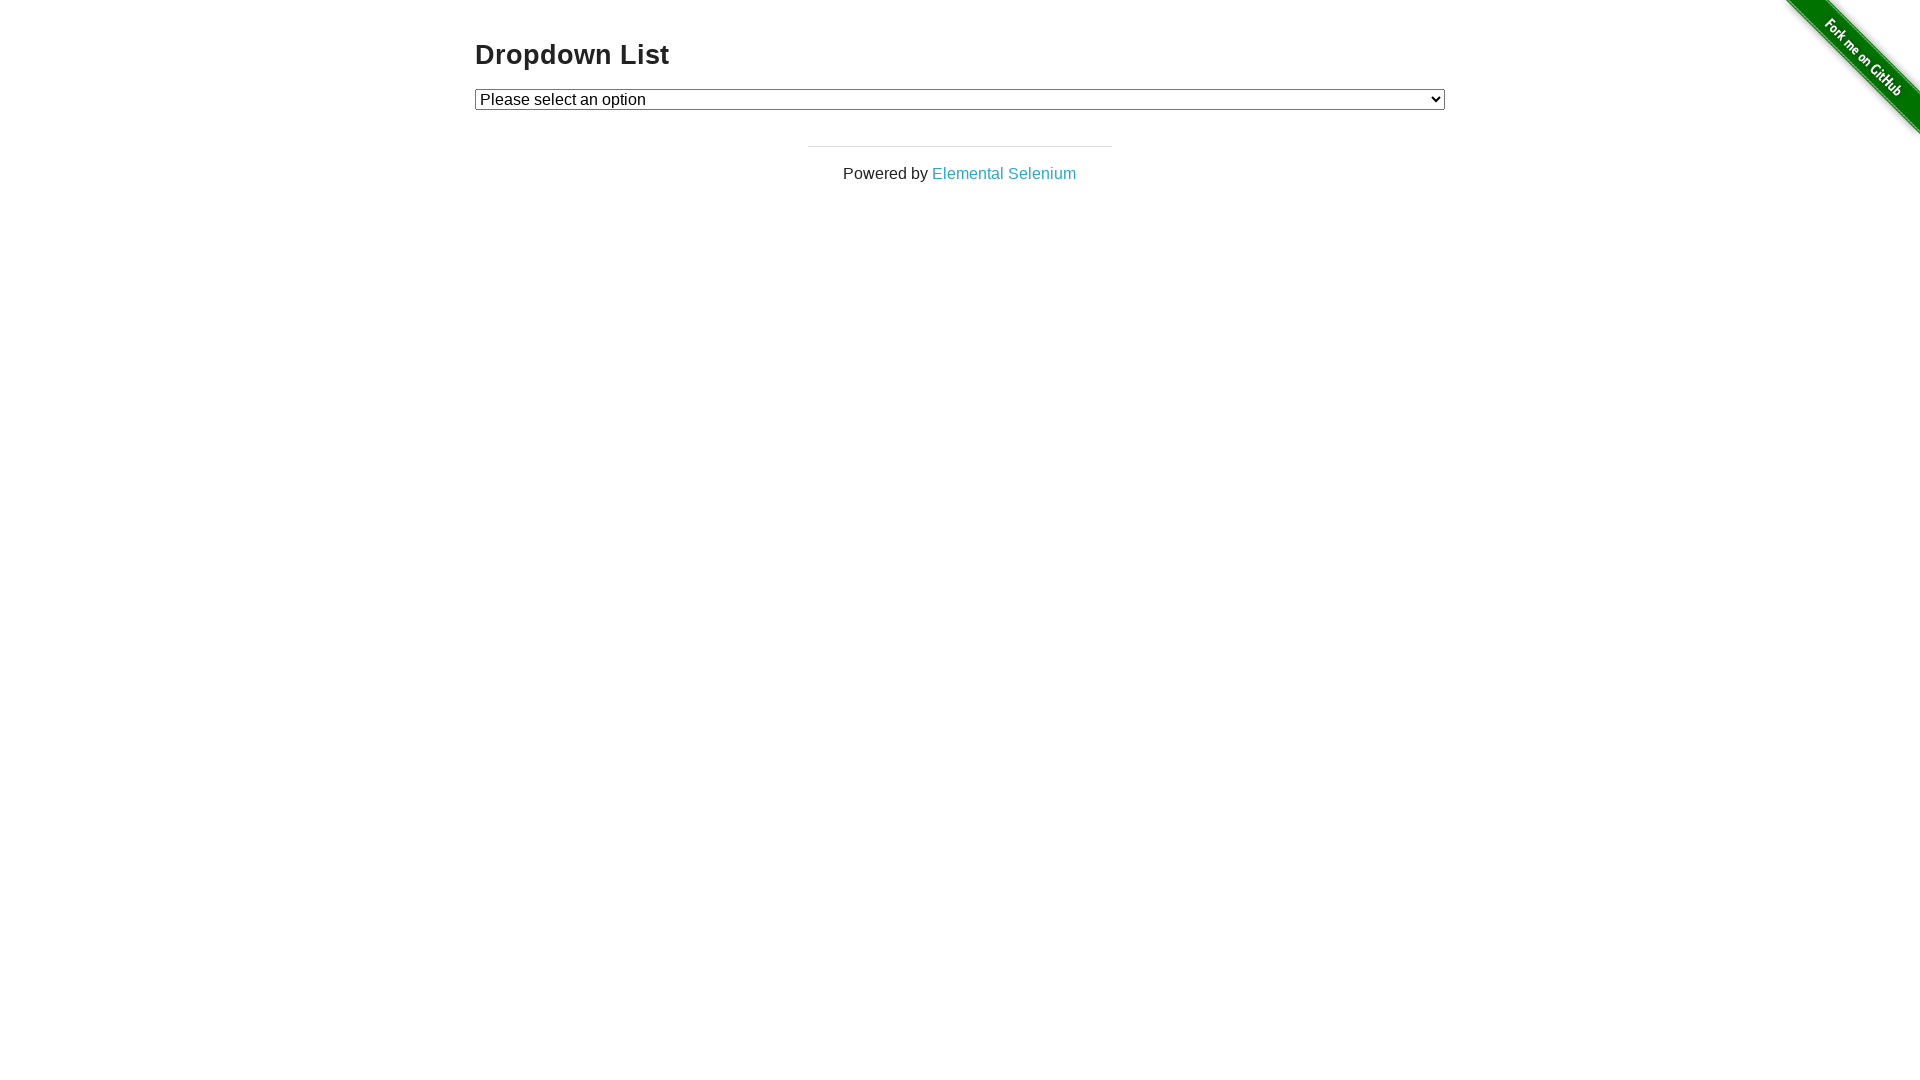

Dropdown element loaded on the-internet.herokuapp.com/dropdown page
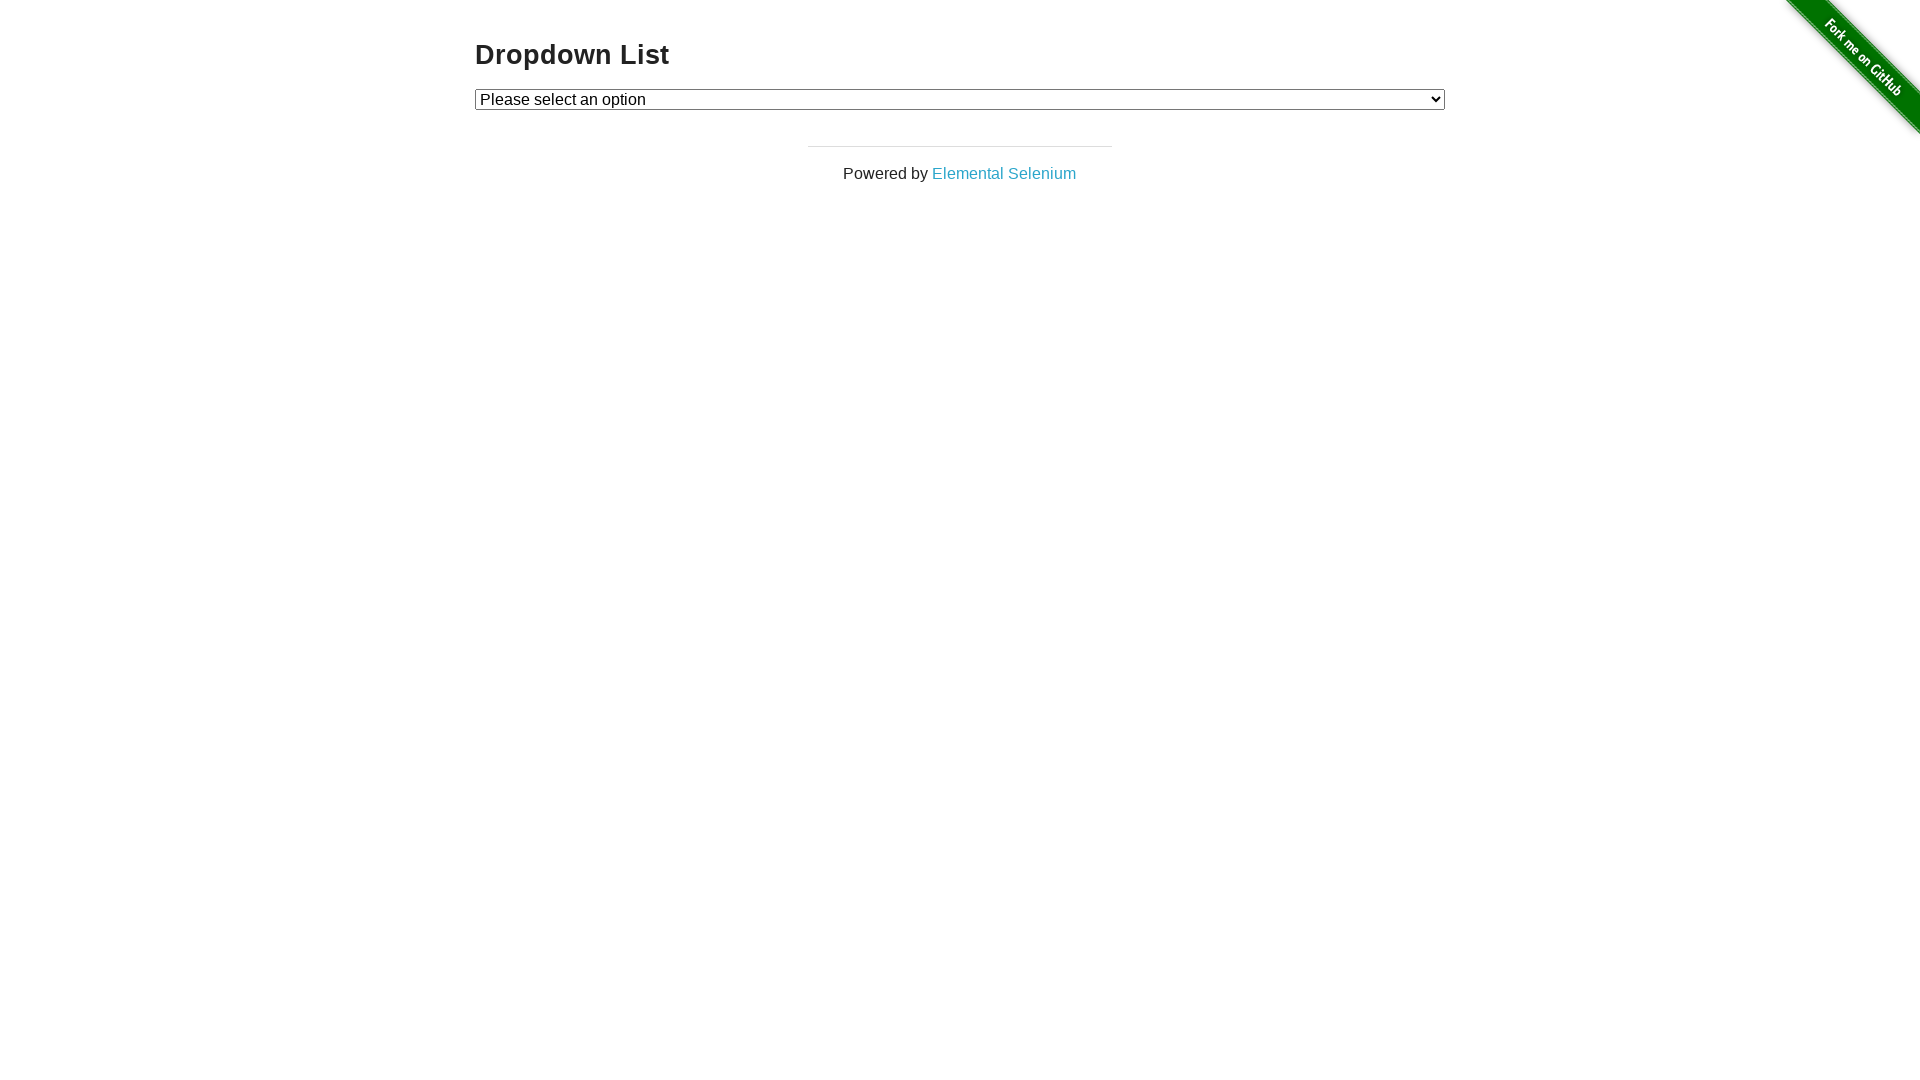

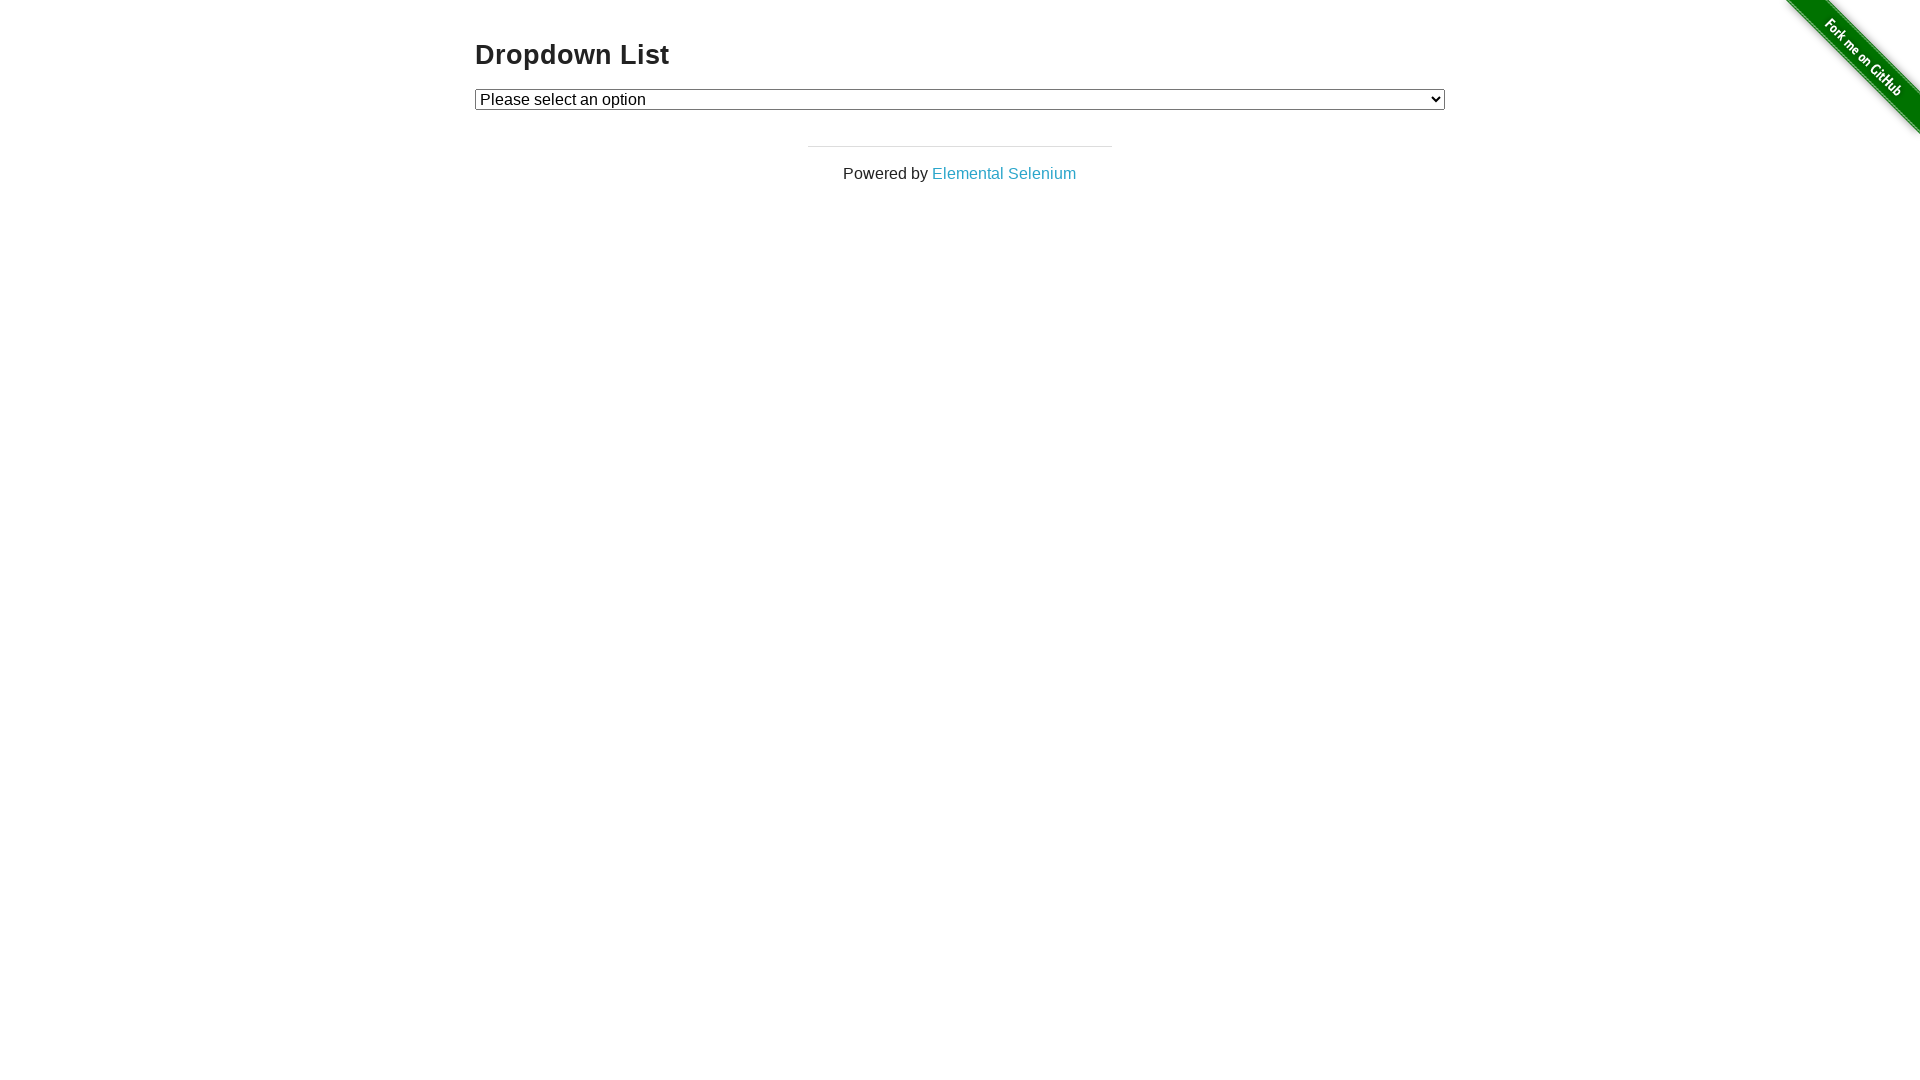